Waits for page to fully load and then scrolls to the bottom of the page

Starting URL: https://demos.telerik.com/aspnet-ajax/datepicker/overview/defaultcs.aspx

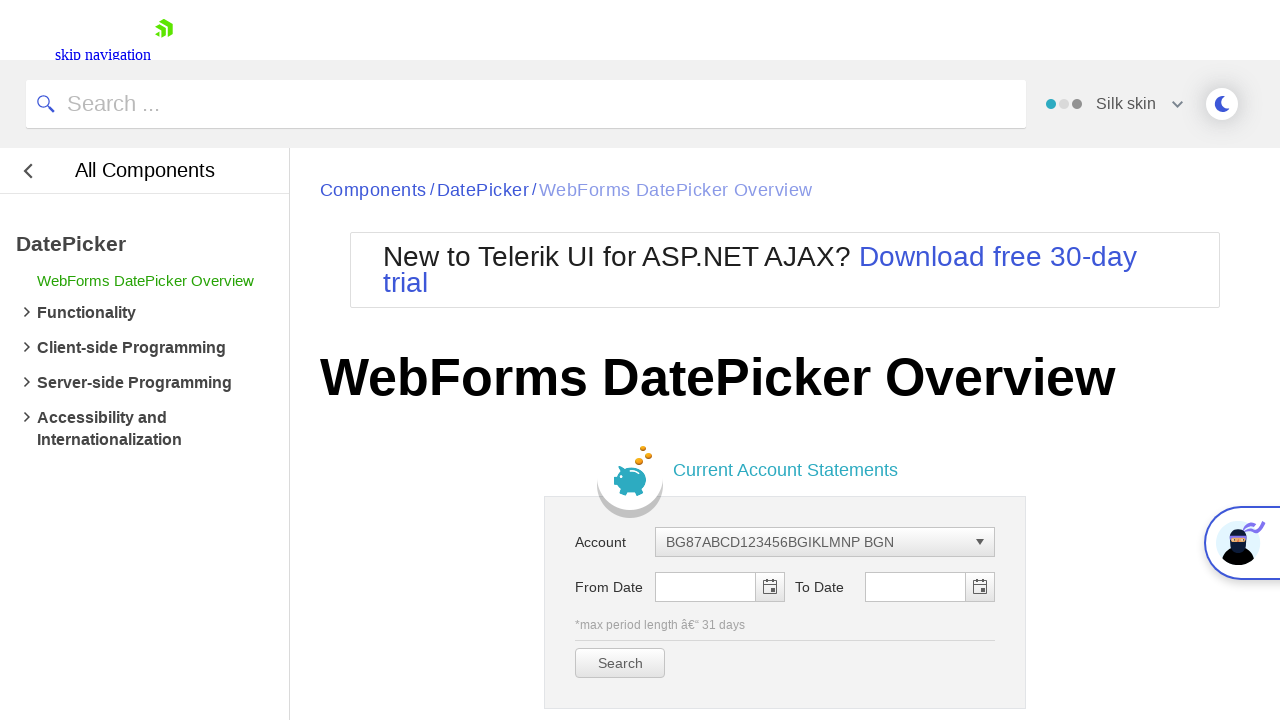

Waited for page to reach networkidle load state
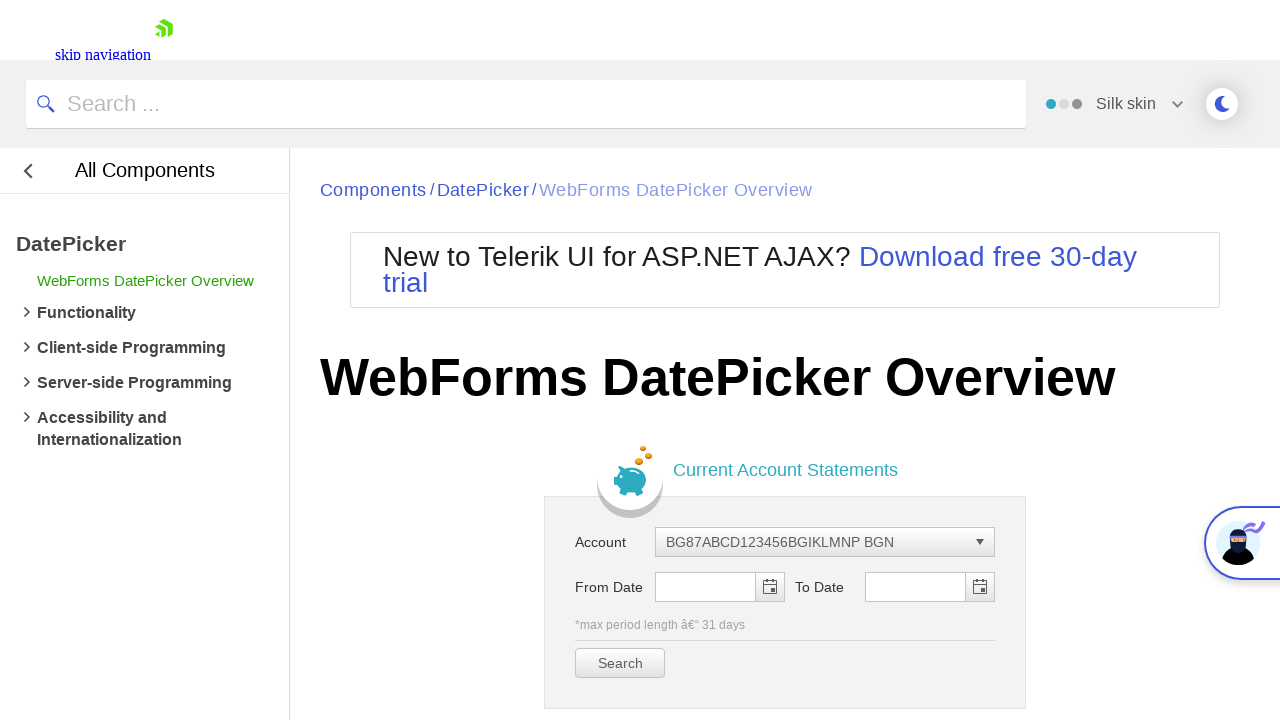

Scrolled to the bottom of the page
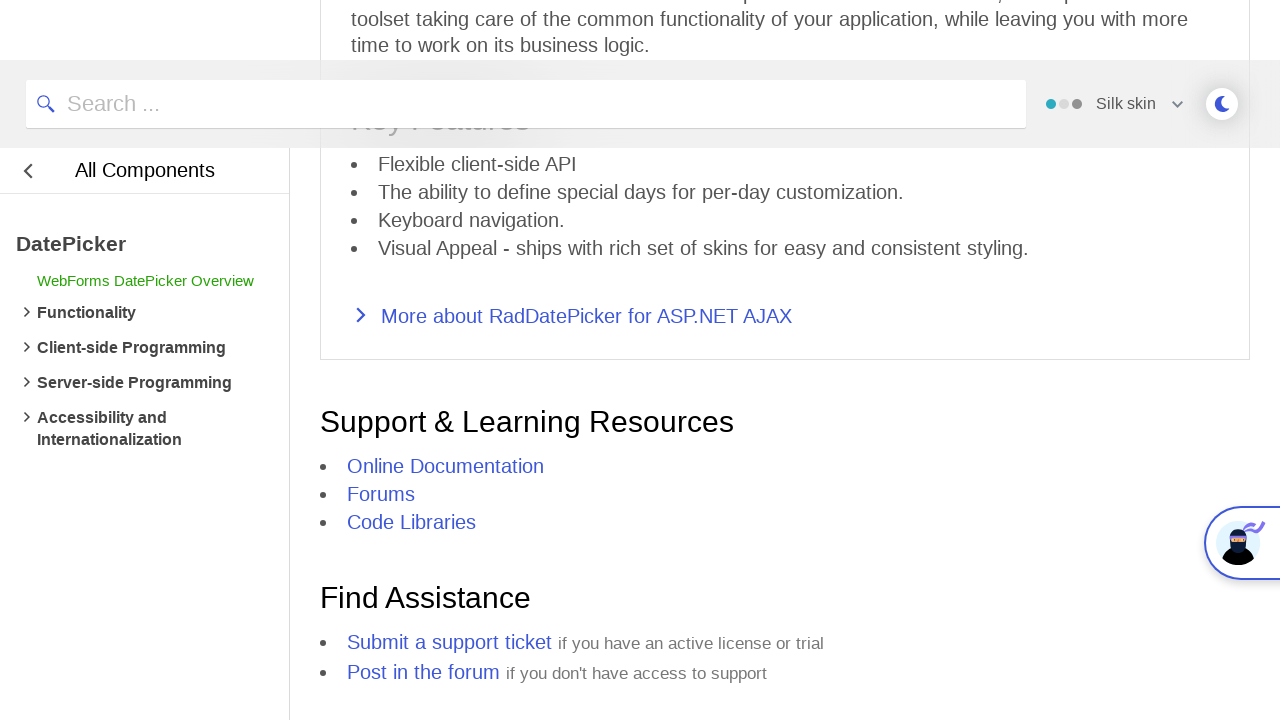

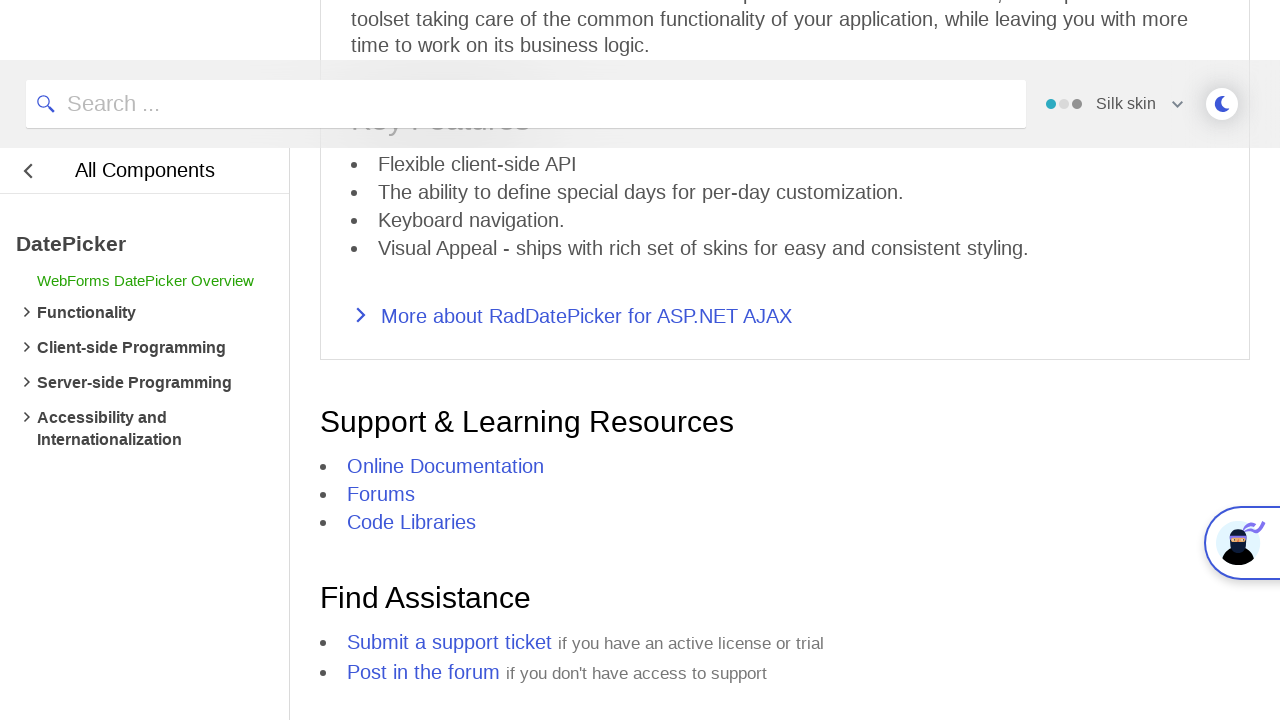